Tests the product search functionality by typing "ca" in the search box and verifying that 5 products are displayed in the results.

Starting URL: https://rahulshettyacademy.com/seleniumPractise/#/

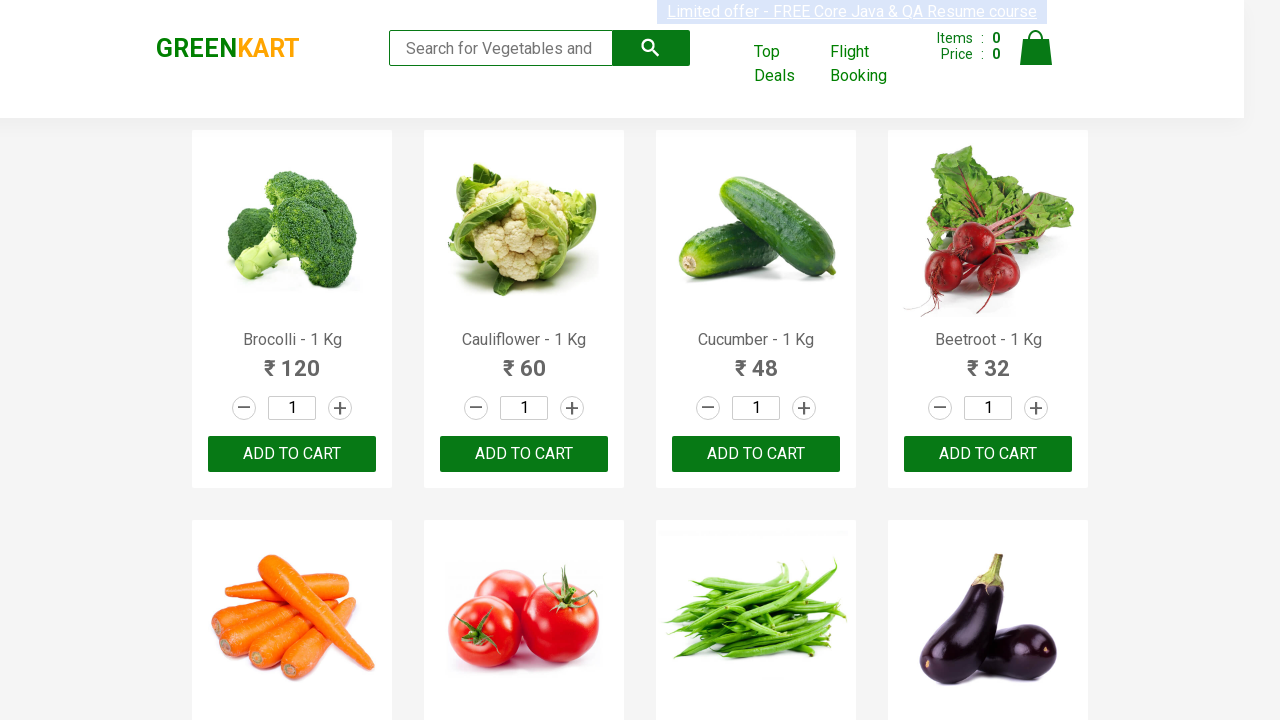

Typed 'ca' in the search box on .search-keyword
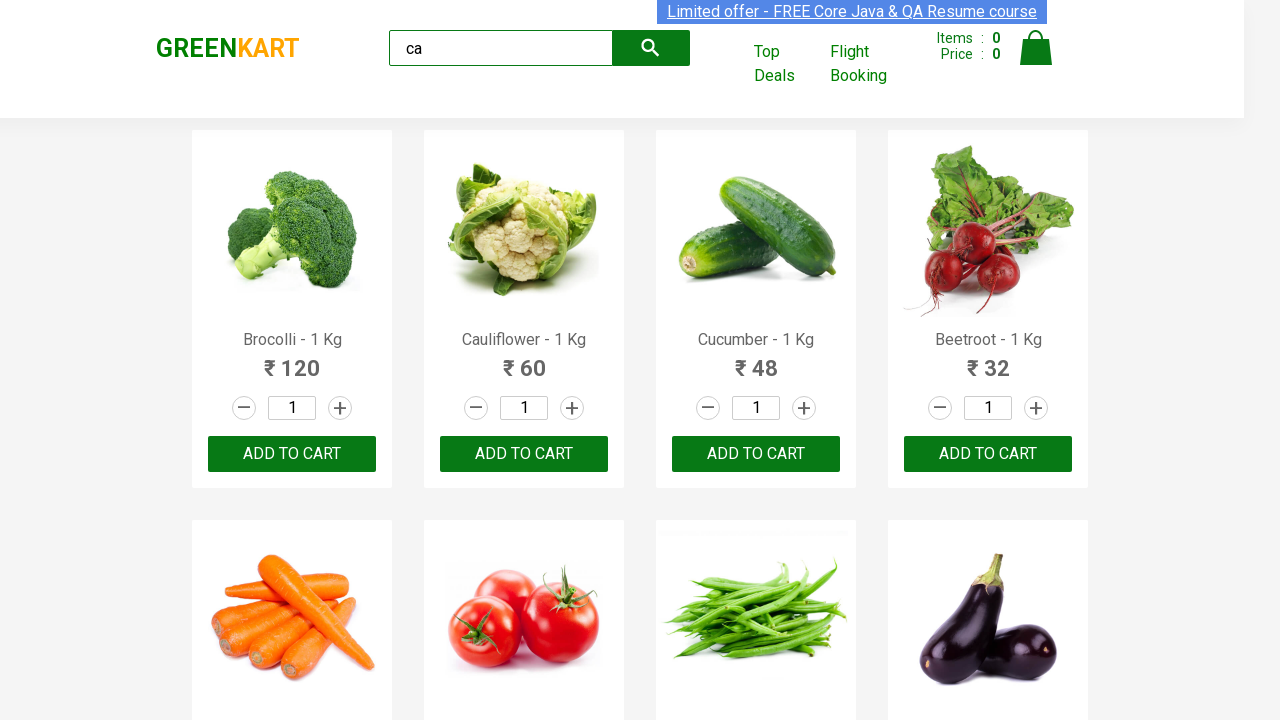

Waited 2 seconds for products to filter and load
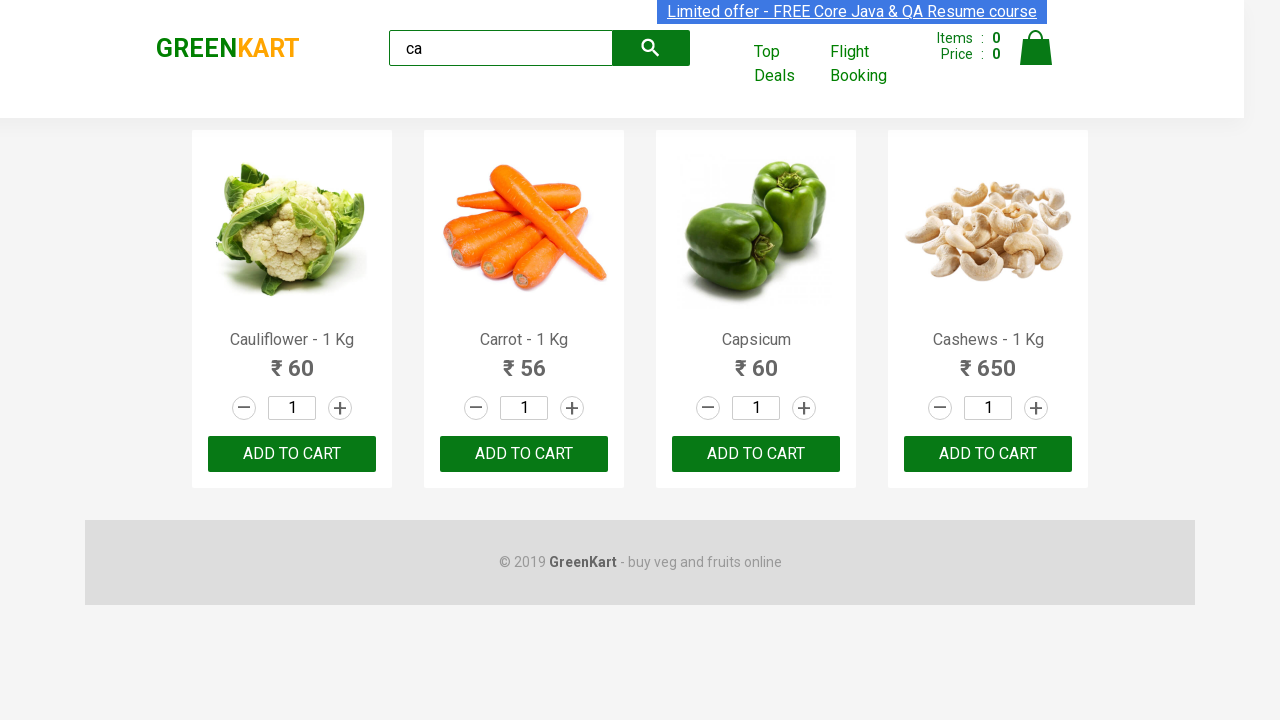

Located product elements on the page
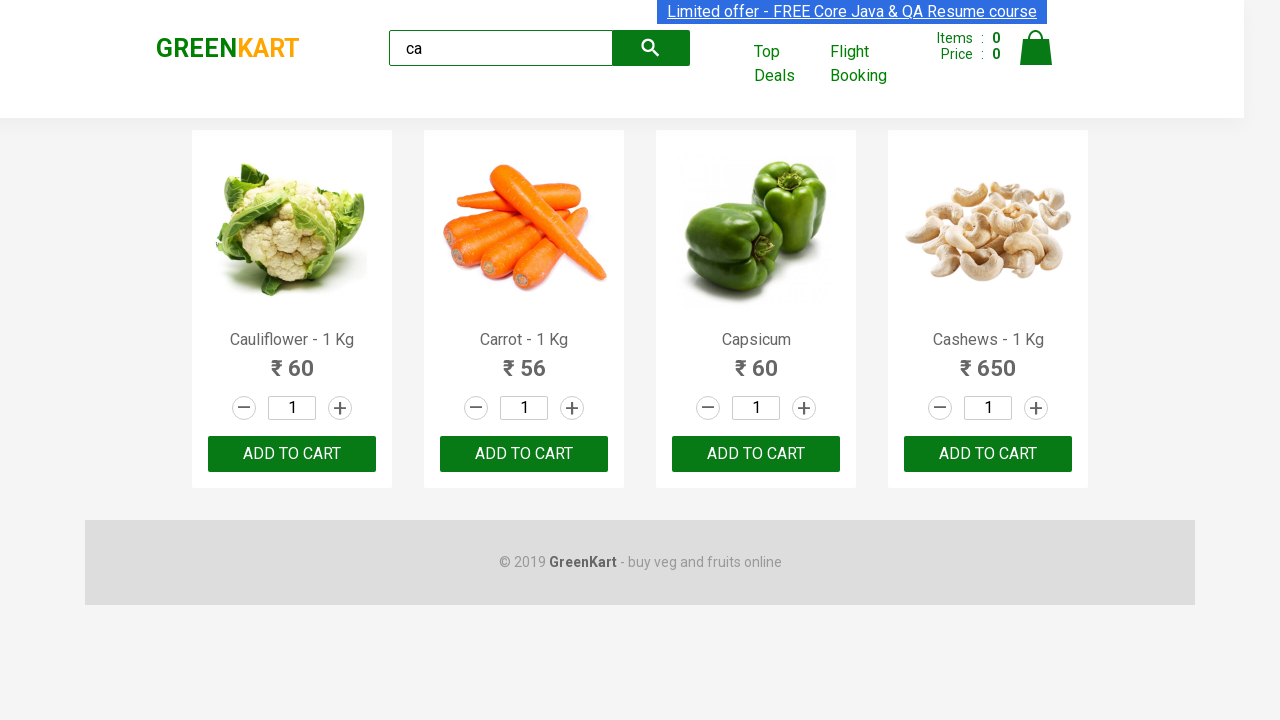

Verified that exactly 5 products are displayed in search results
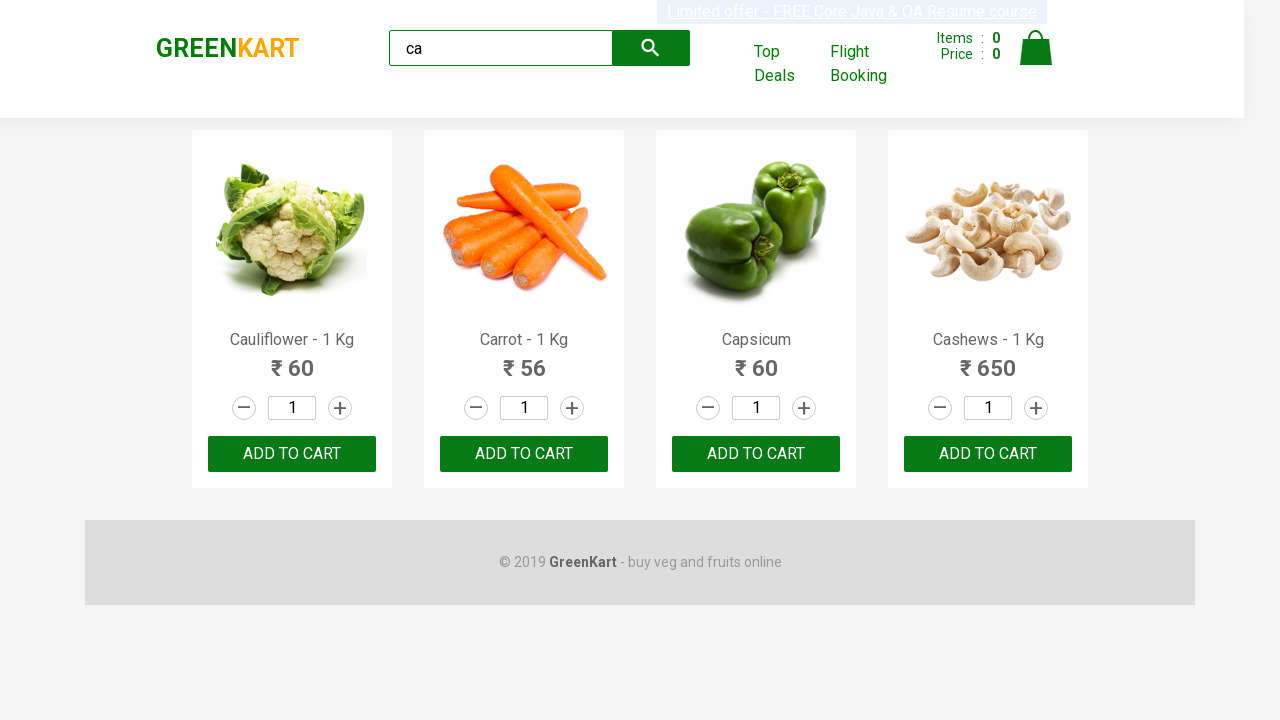

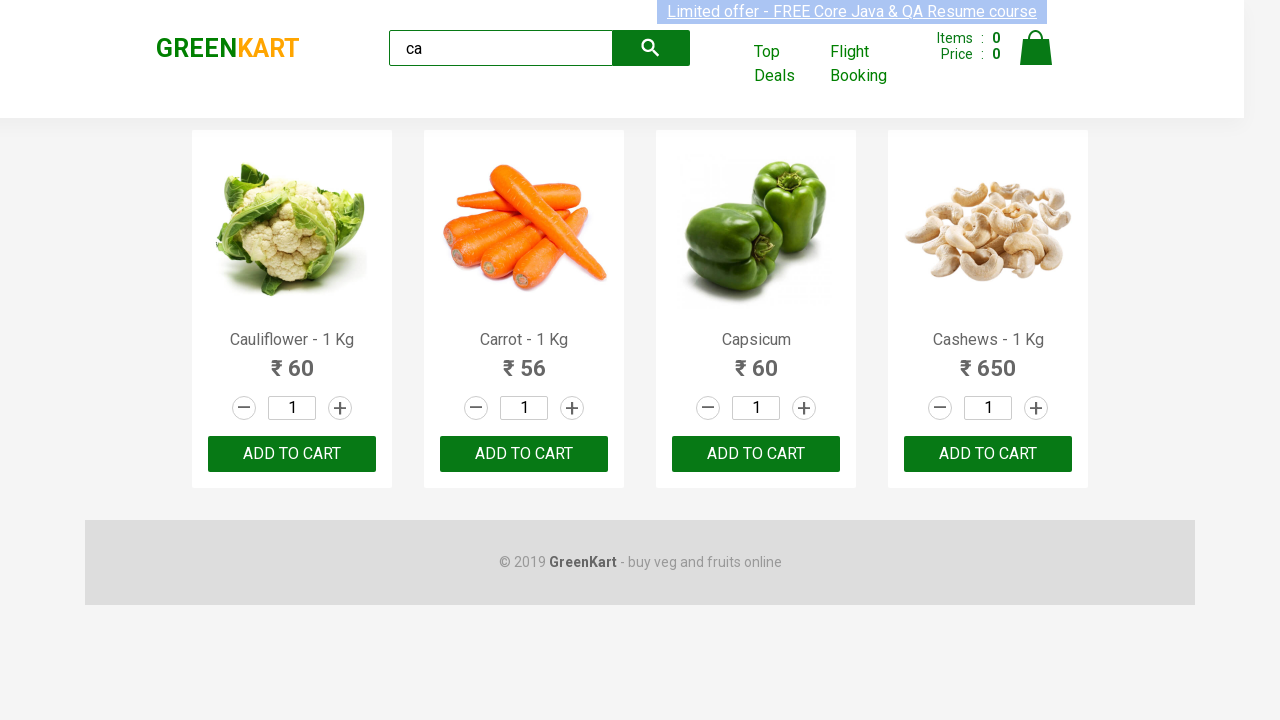